Tests clicking the clear button to reset the calculator

Starting URL: https://testsheepnz.github.io/BasicCalculator

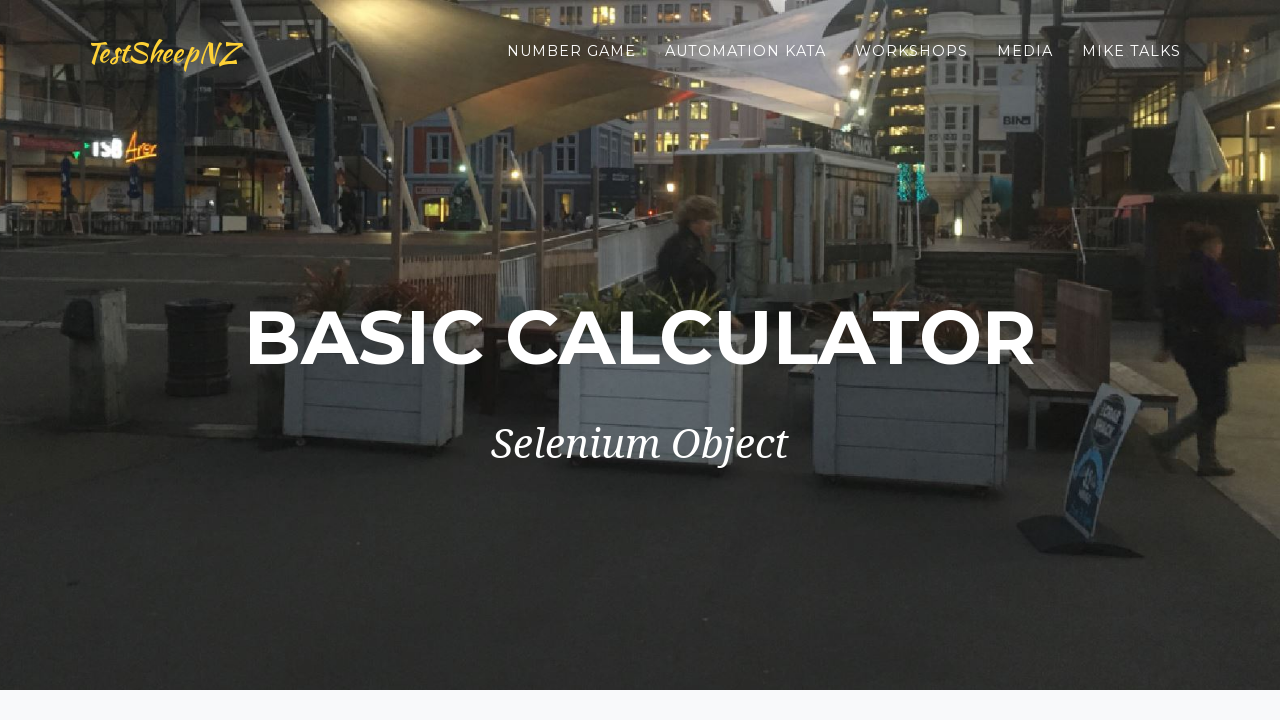

Clicked the clear button to reset the calculator at (404, 485) on #clearButton
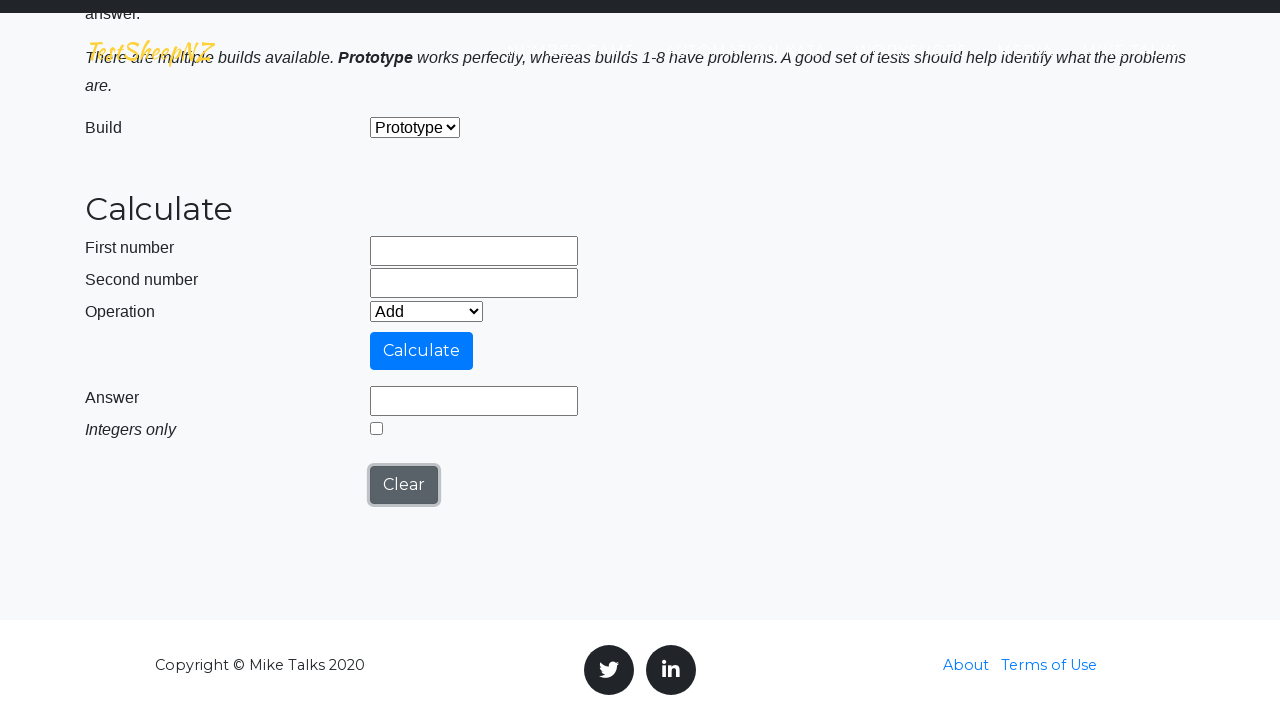

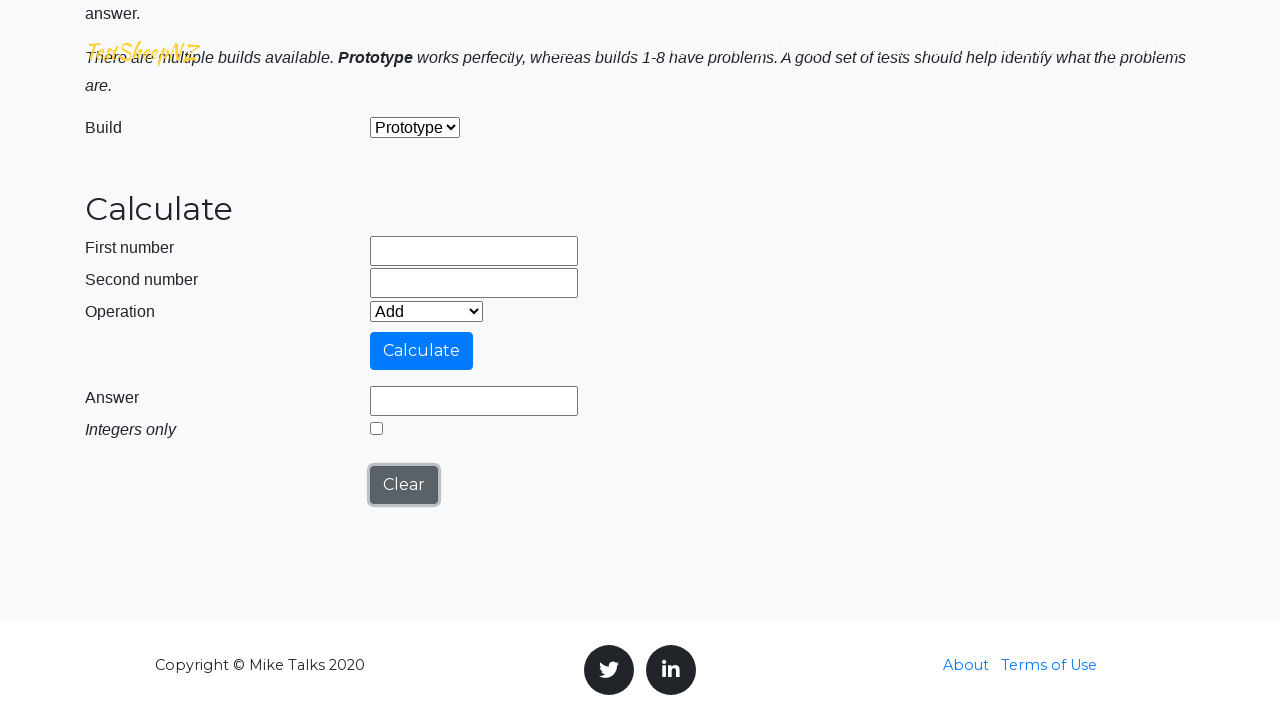